Tests that a todo item is removed when edited to an empty string

Starting URL: https://demo.playwright.dev/todomvc

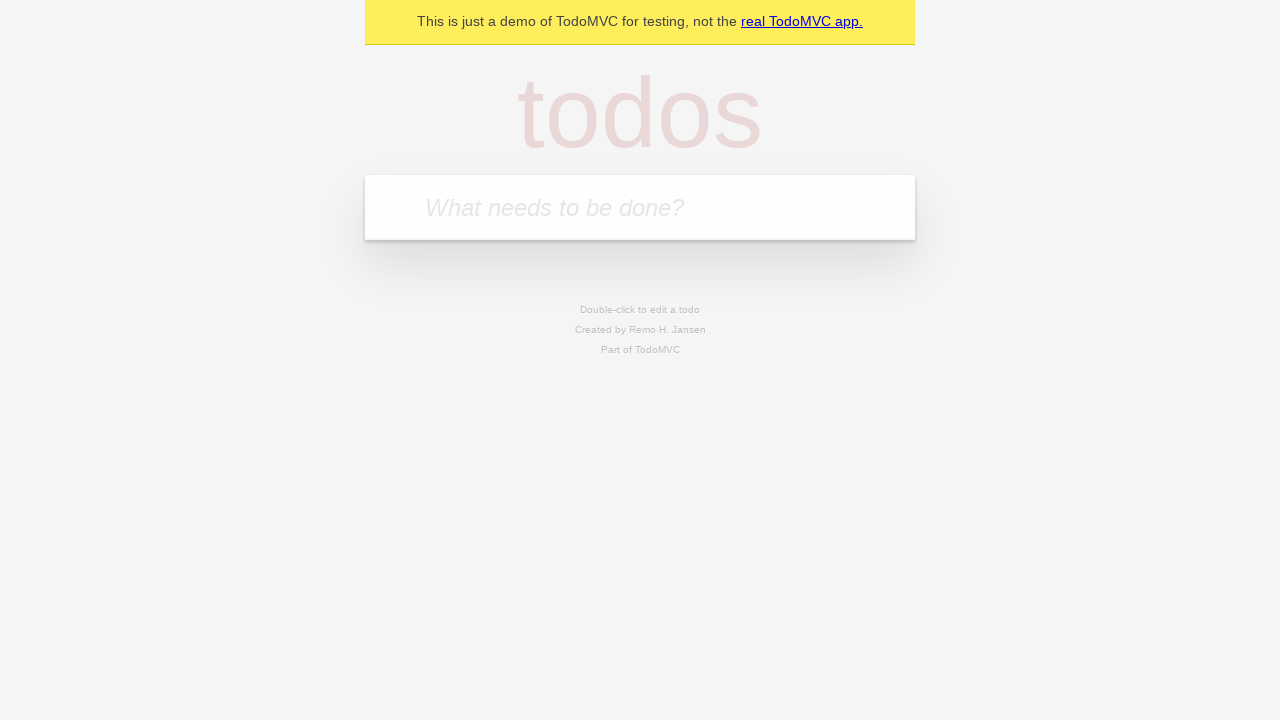

Filled todo input with 'buy some cheese' on internal:attr=[placeholder="What needs to be done?"i]
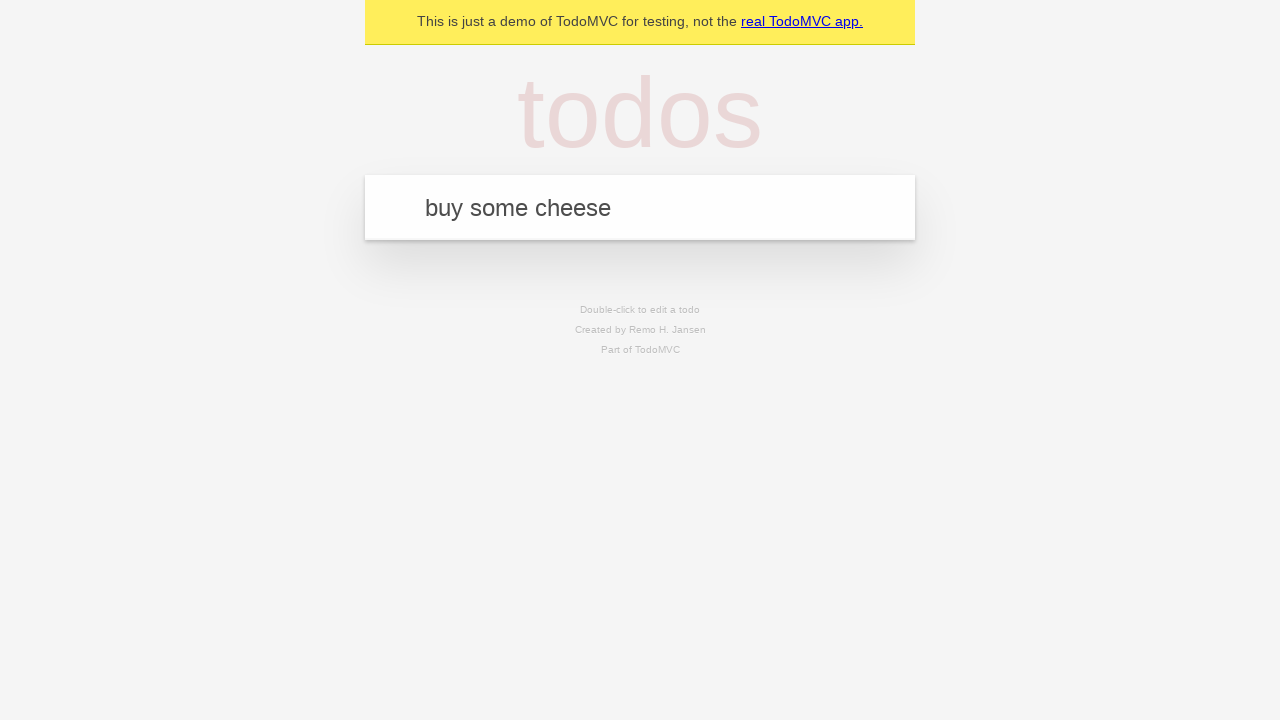

Pressed Enter to create first todo on internal:attr=[placeholder="What needs to be done?"i]
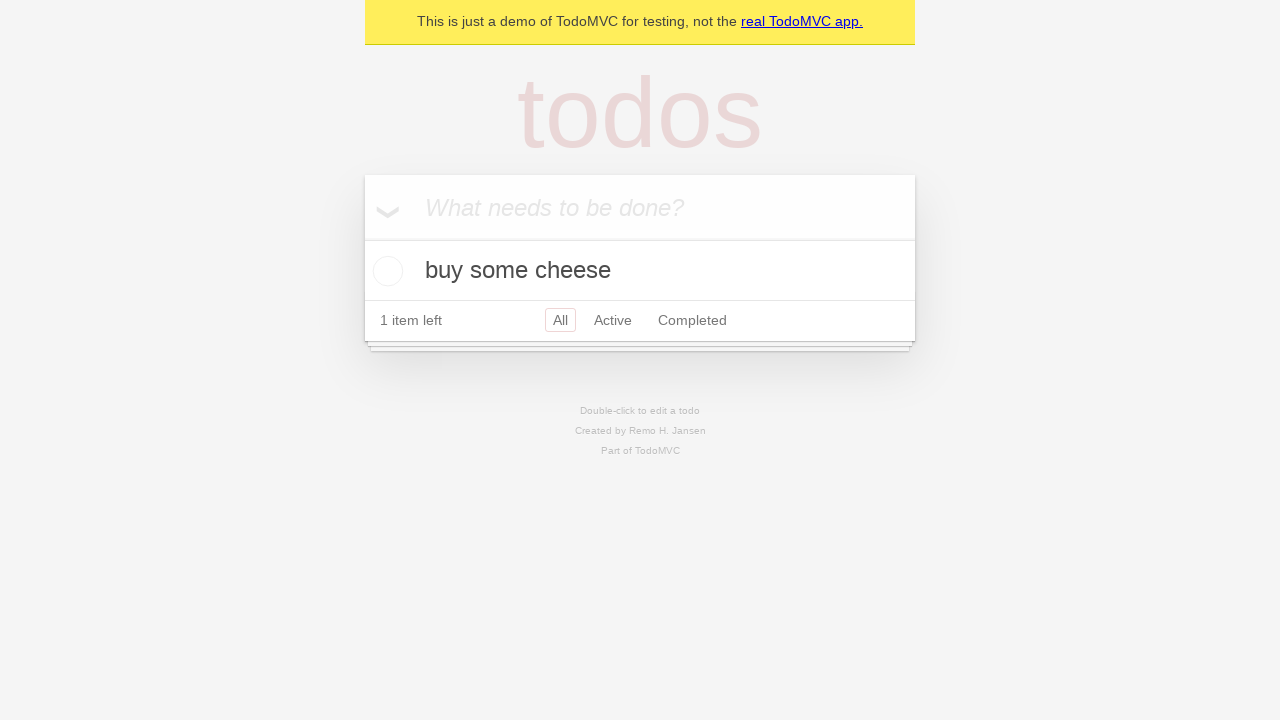

Filled todo input with 'feed the cat' on internal:attr=[placeholder="What needs to be done?"i]
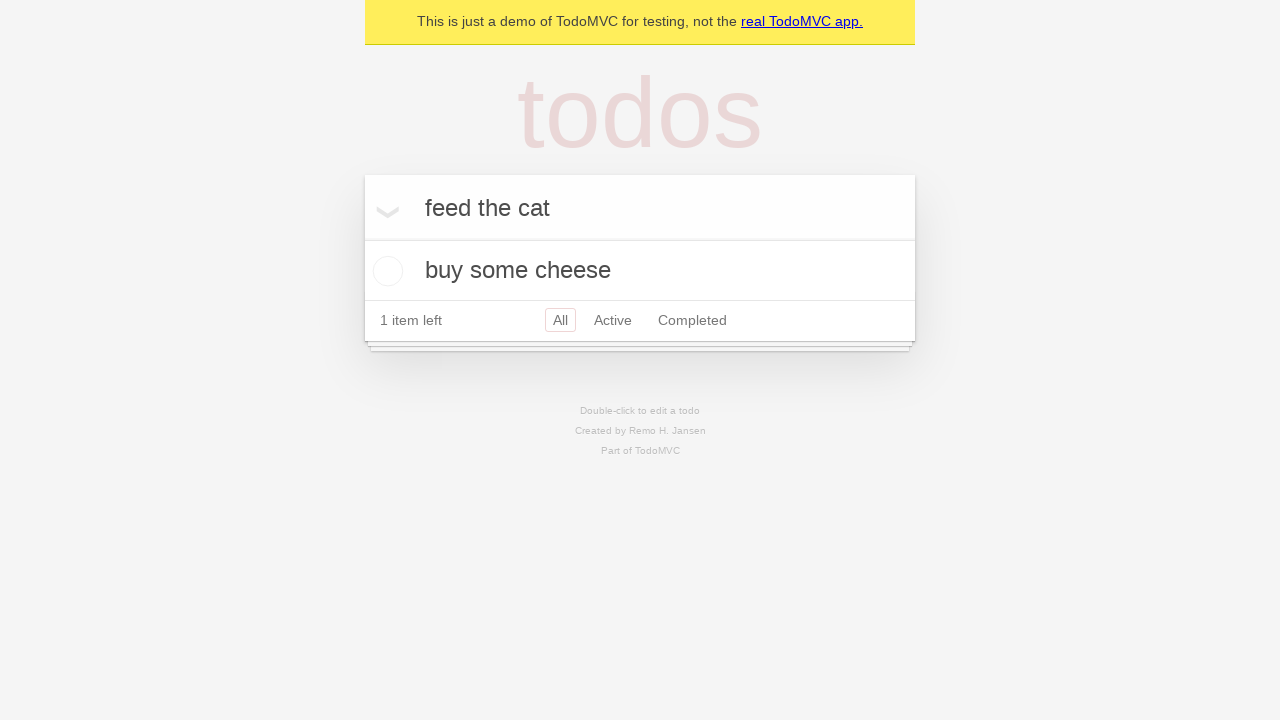

Pressed Enter to create second todo on internal:attr=[placeholder="What needs to be done?"i]
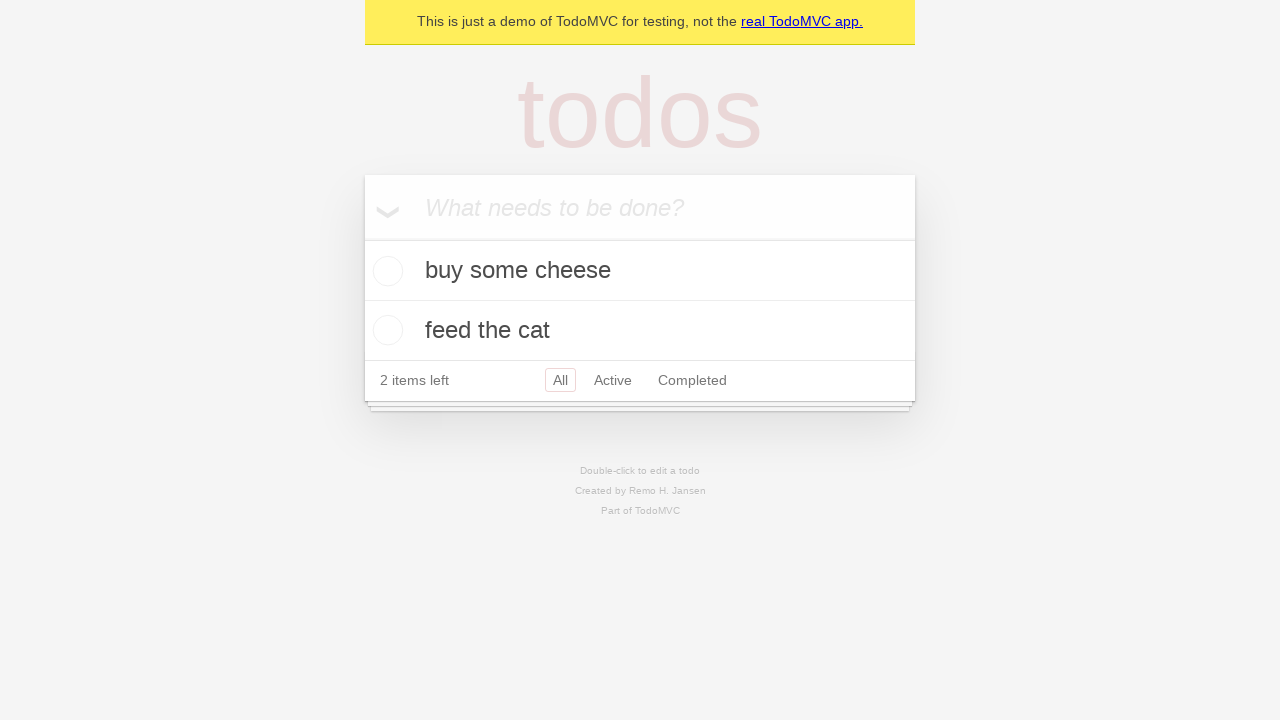

Filled todo input with 'book a doctors appointment' on internal:attr=[placeholder="What needs to be done?"i]
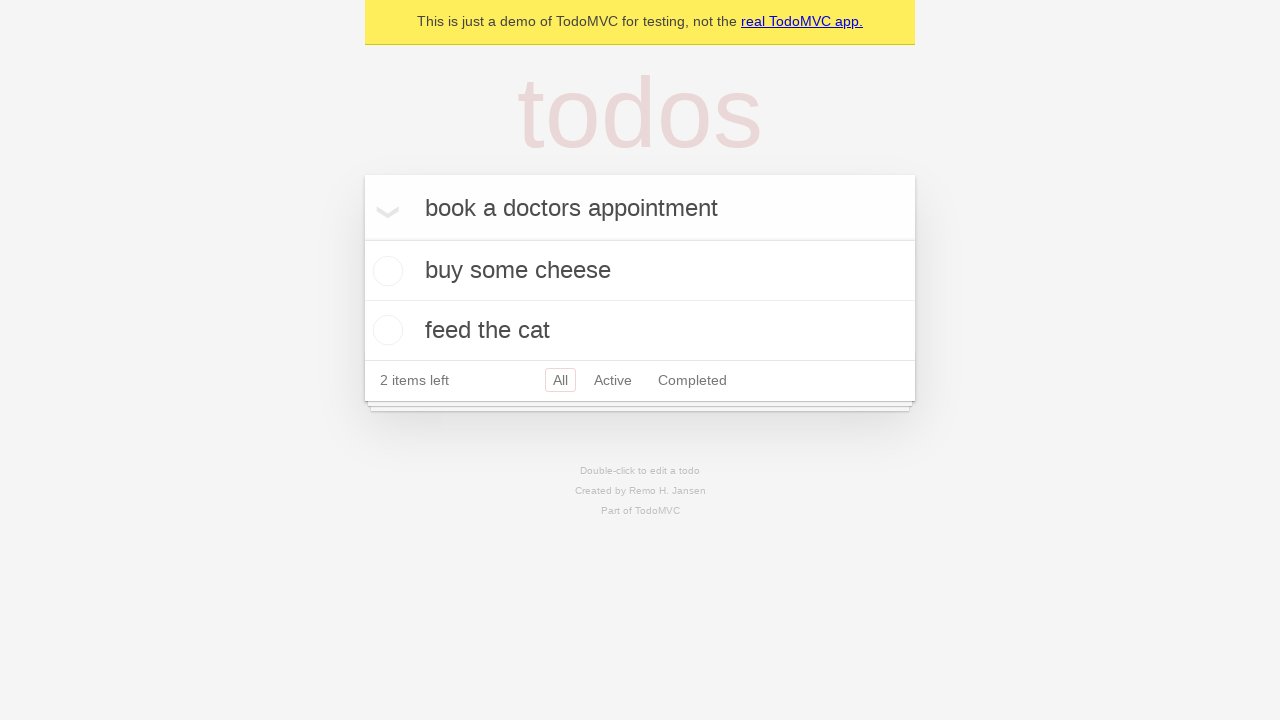

Pressed Enter to create third todo on internal:attr=[placeholder="What needs to be done?"i]
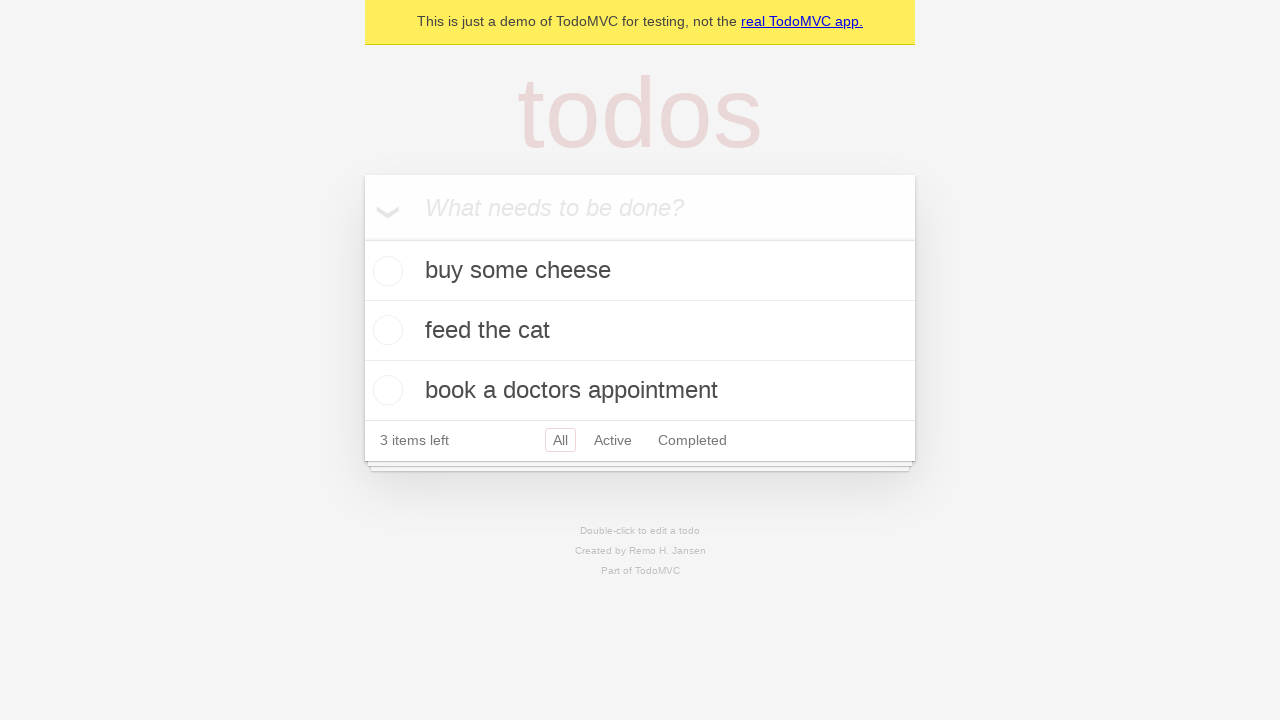

Waited for all three todo items to load
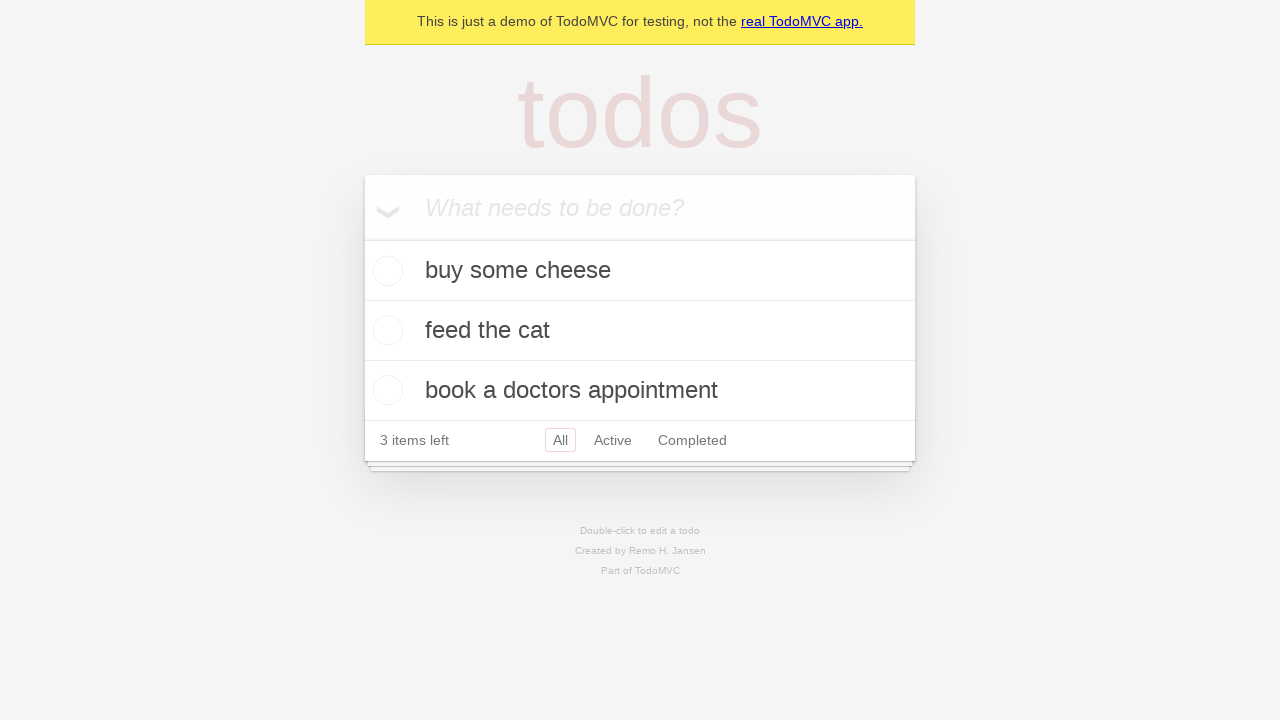

Double-clicked second todo item to enter edit mode at (640, 331) on [data-testid='todo-item'] >> nth=1
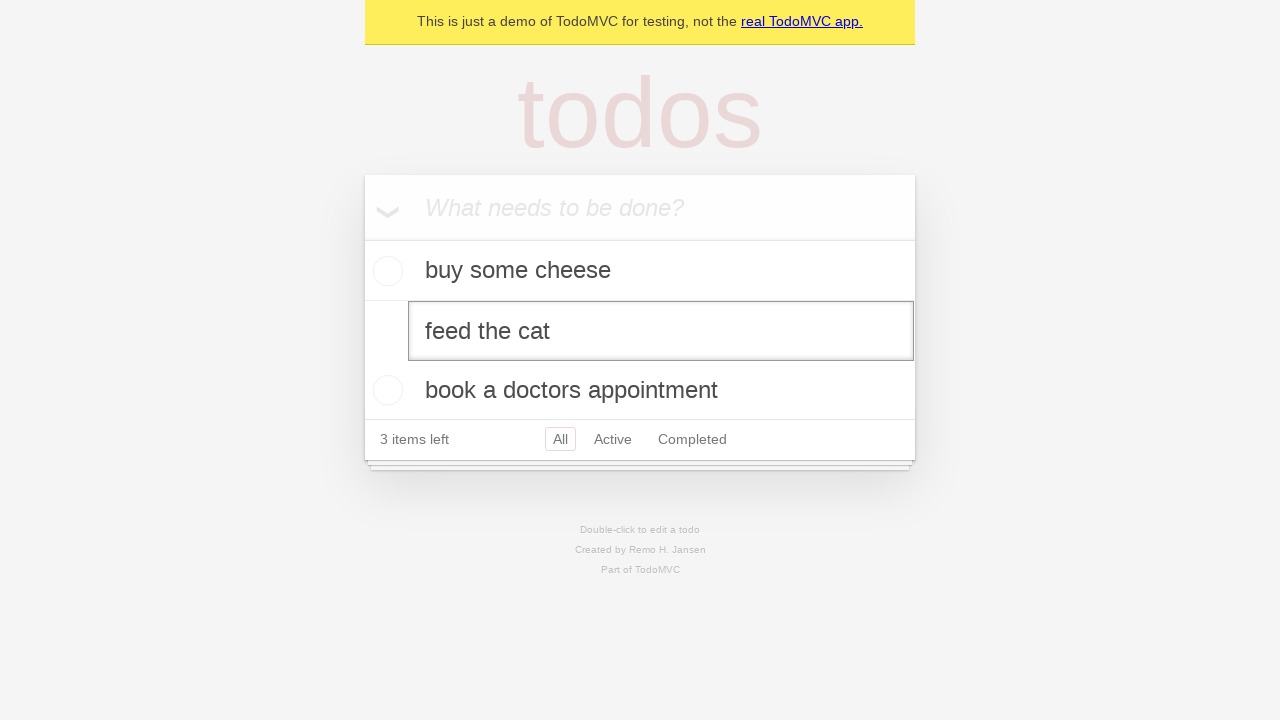

Cleared the edit text field to empty string on [data-testid='todo-item'] >> nth=1 >> internal:role=textbox[name="Edit"i]
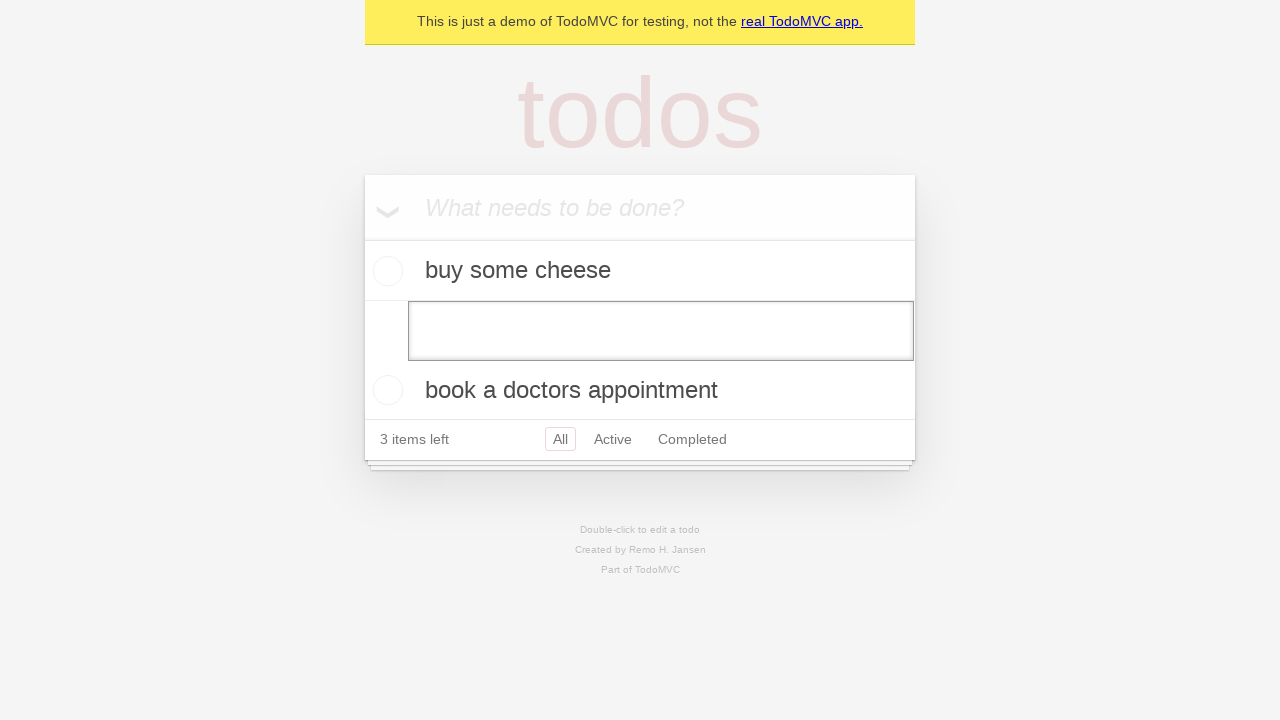

Pressed Enter to confirm edit with empty string, removing the todo on [data-testid='todo-item'] >> nth=1 >> internal:role=textbox[name="Edit"i]
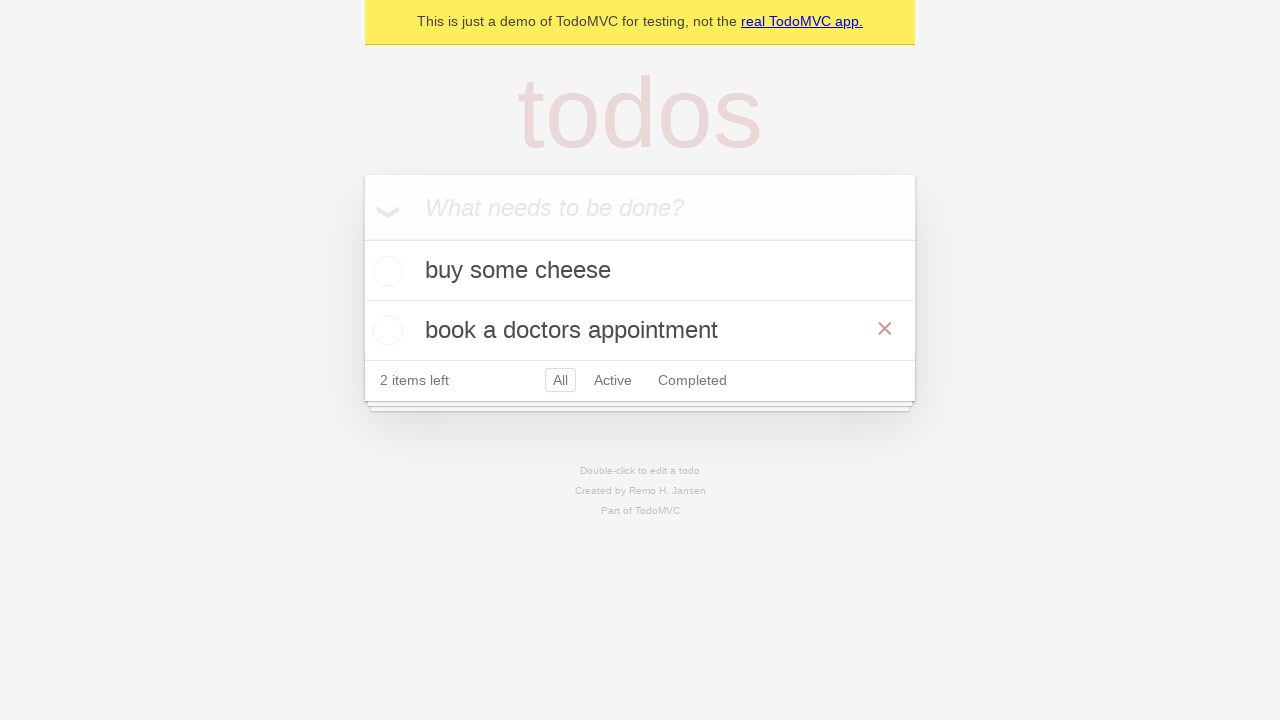

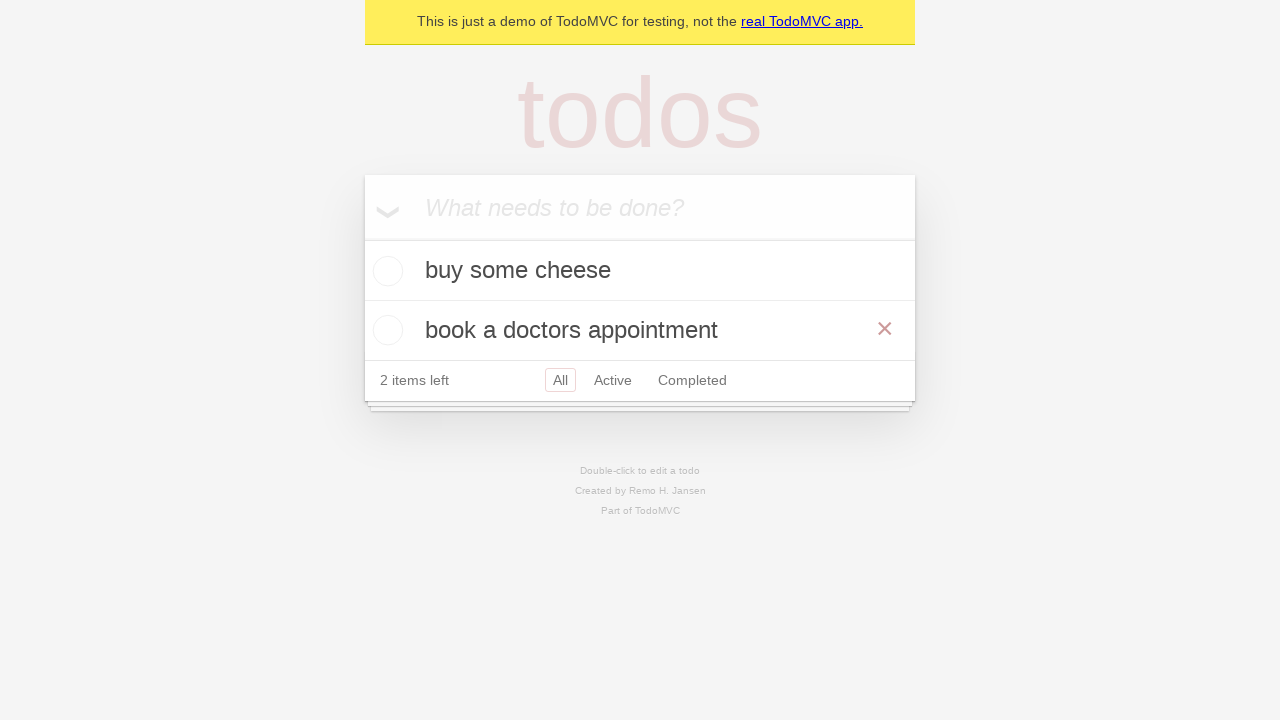